Tests UI responsiveness by changing viewport sizes to desktop, tablet, and mobile dimensions and verifying the page remains visible

Starting URL: https://github.gg/

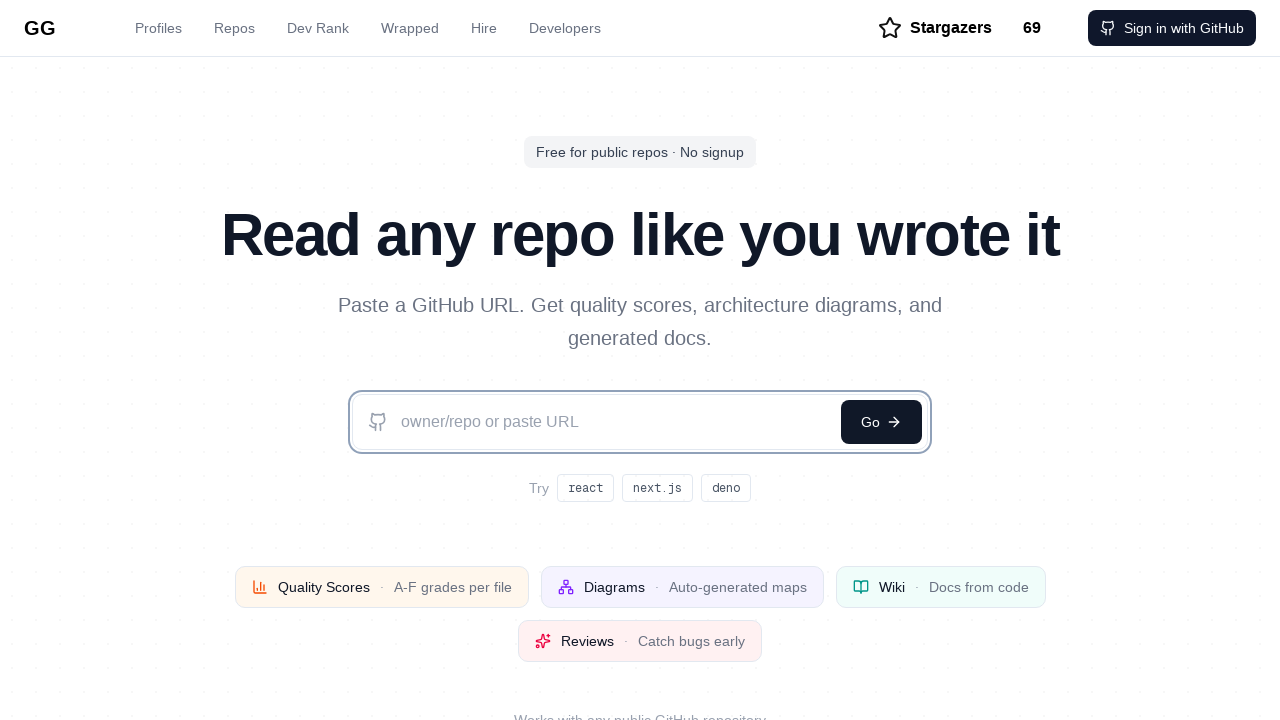

Set viewport size to 1920x1080
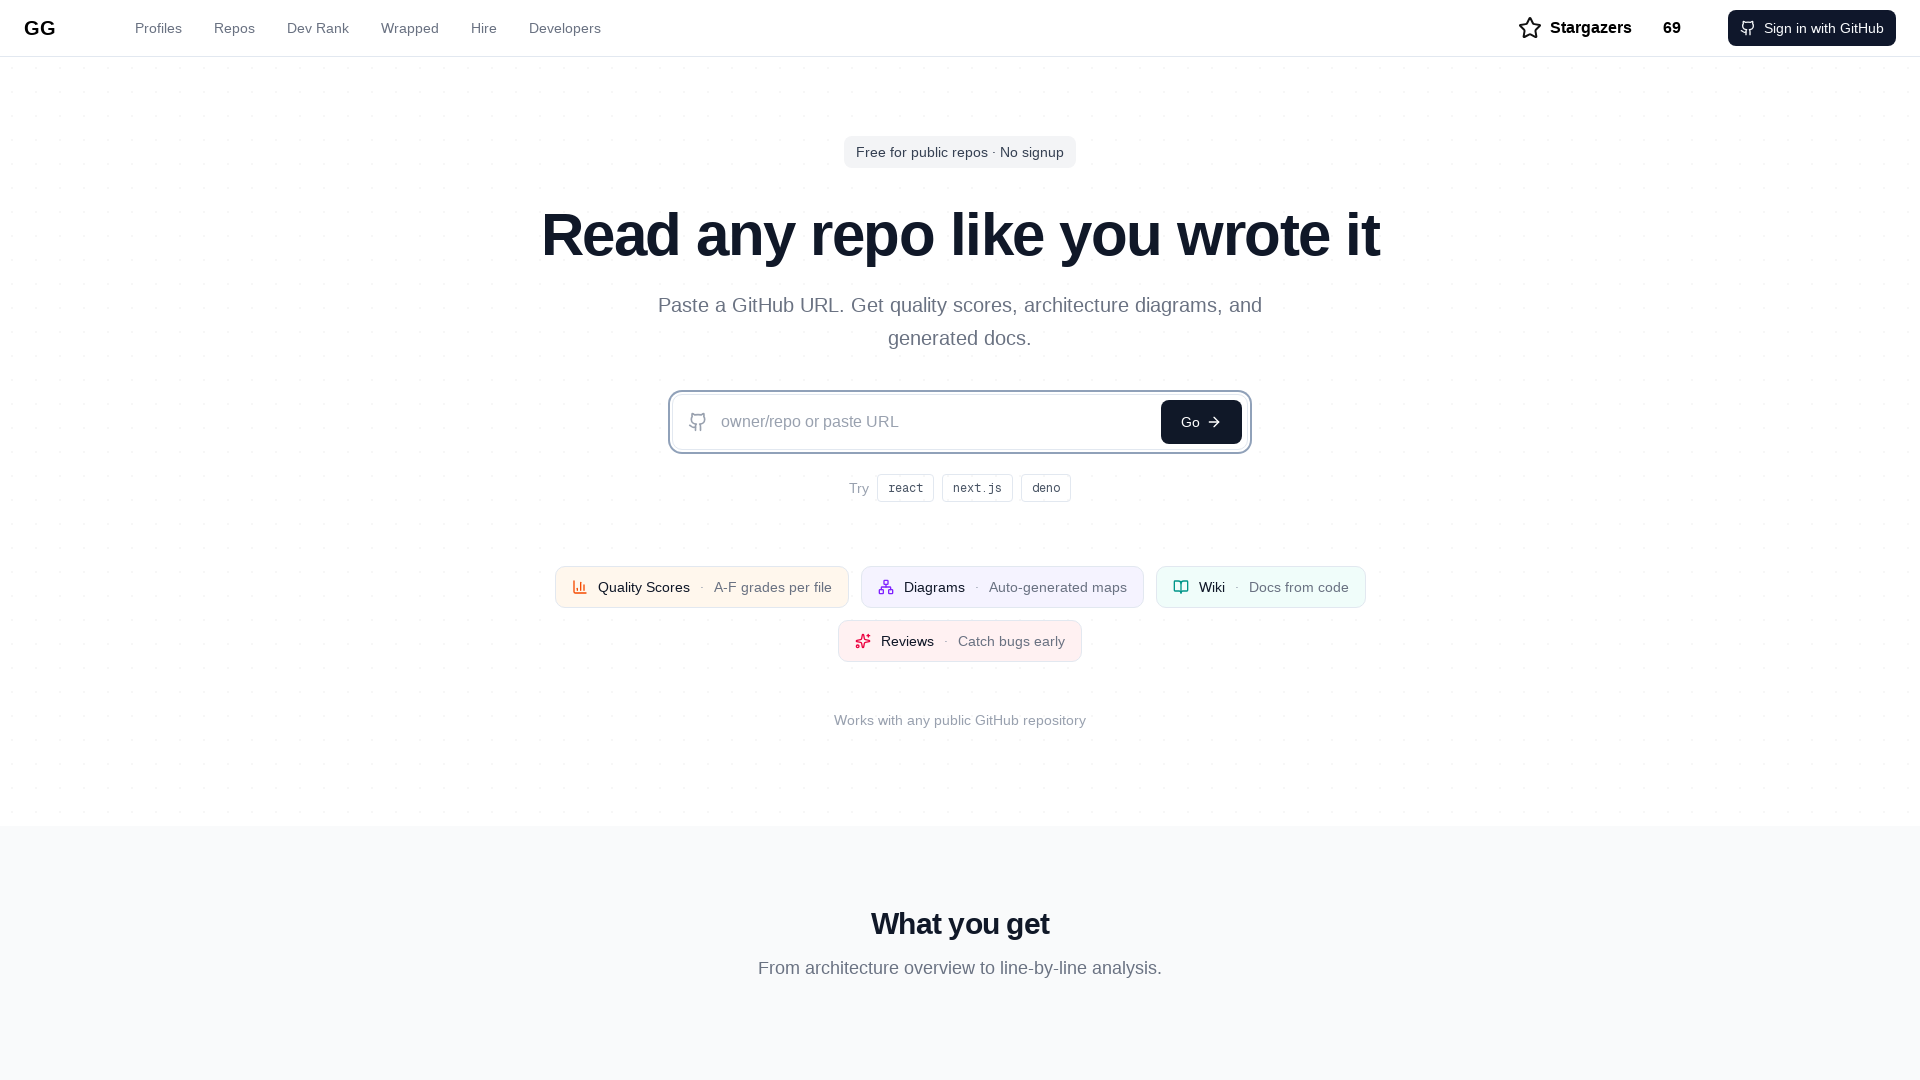

Waited 500ms for responsive layout changes
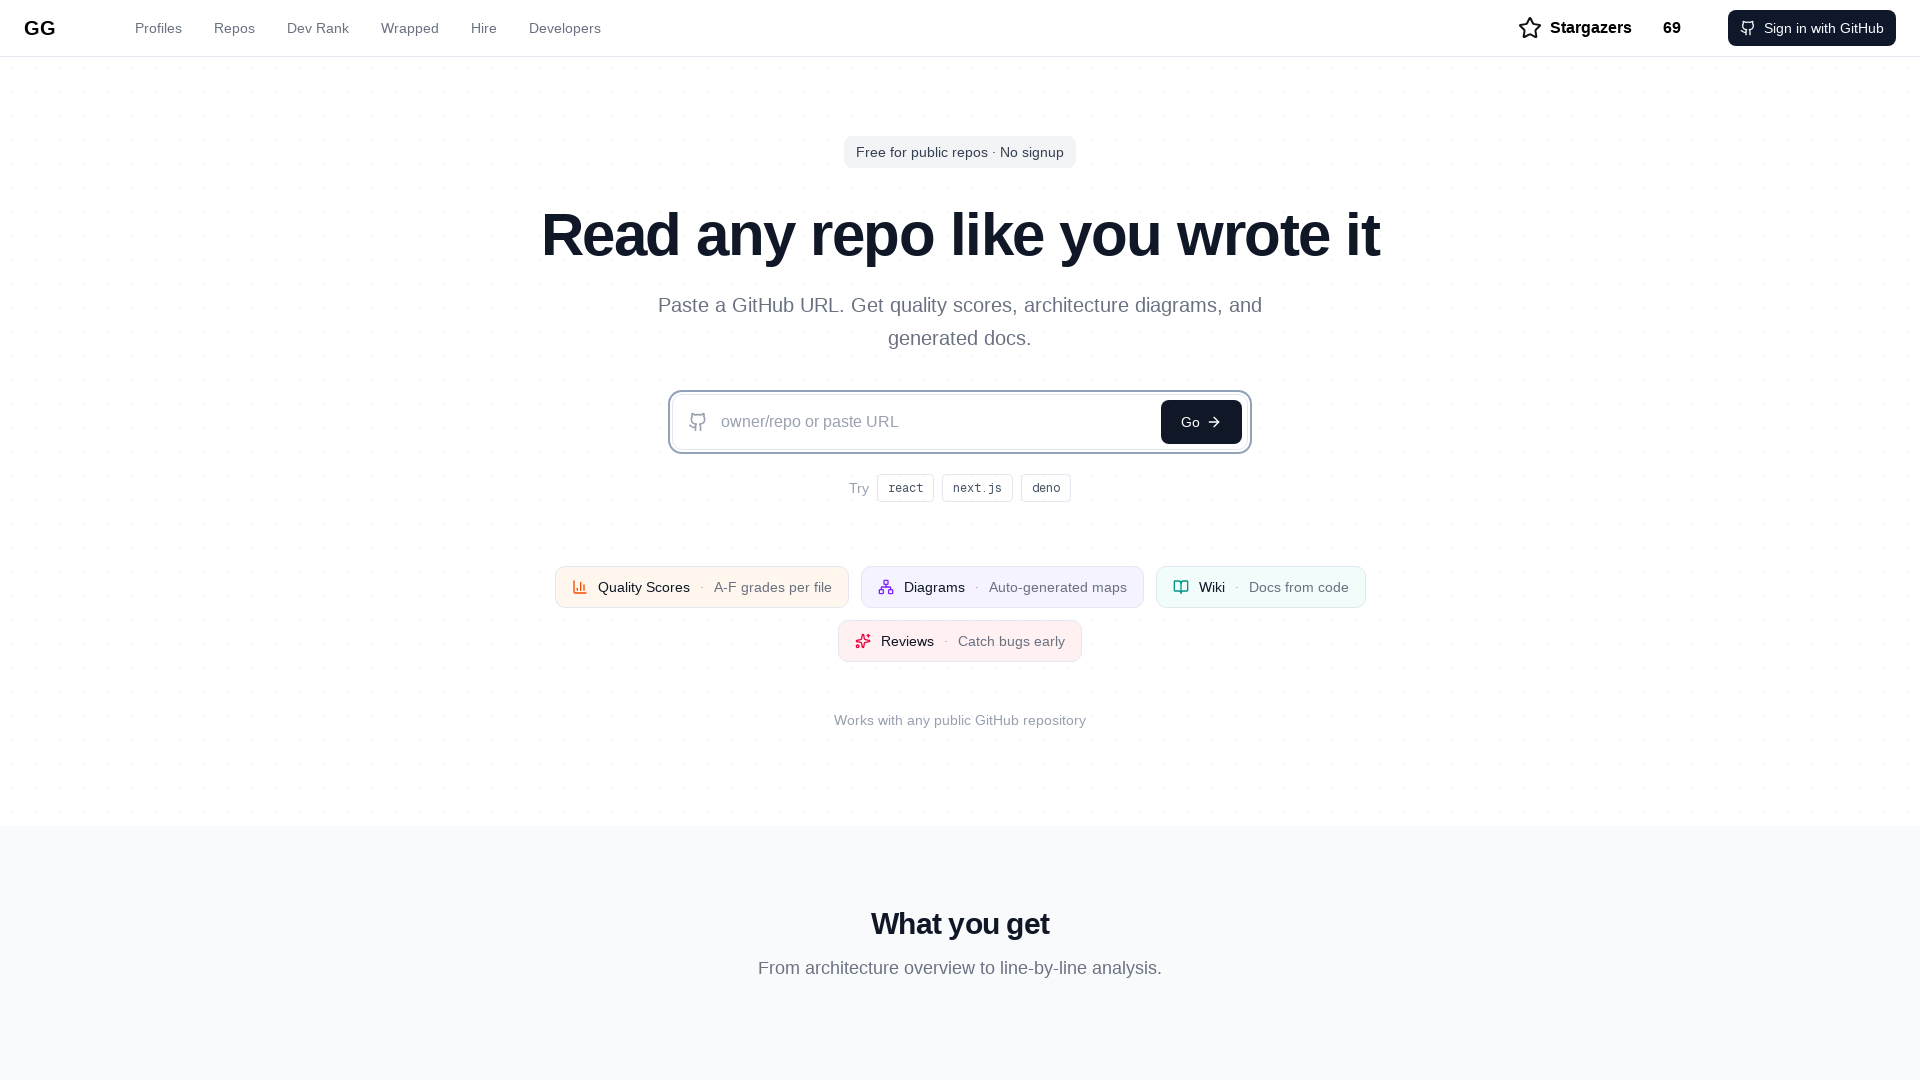

Verified page body is visible at 1920x1080
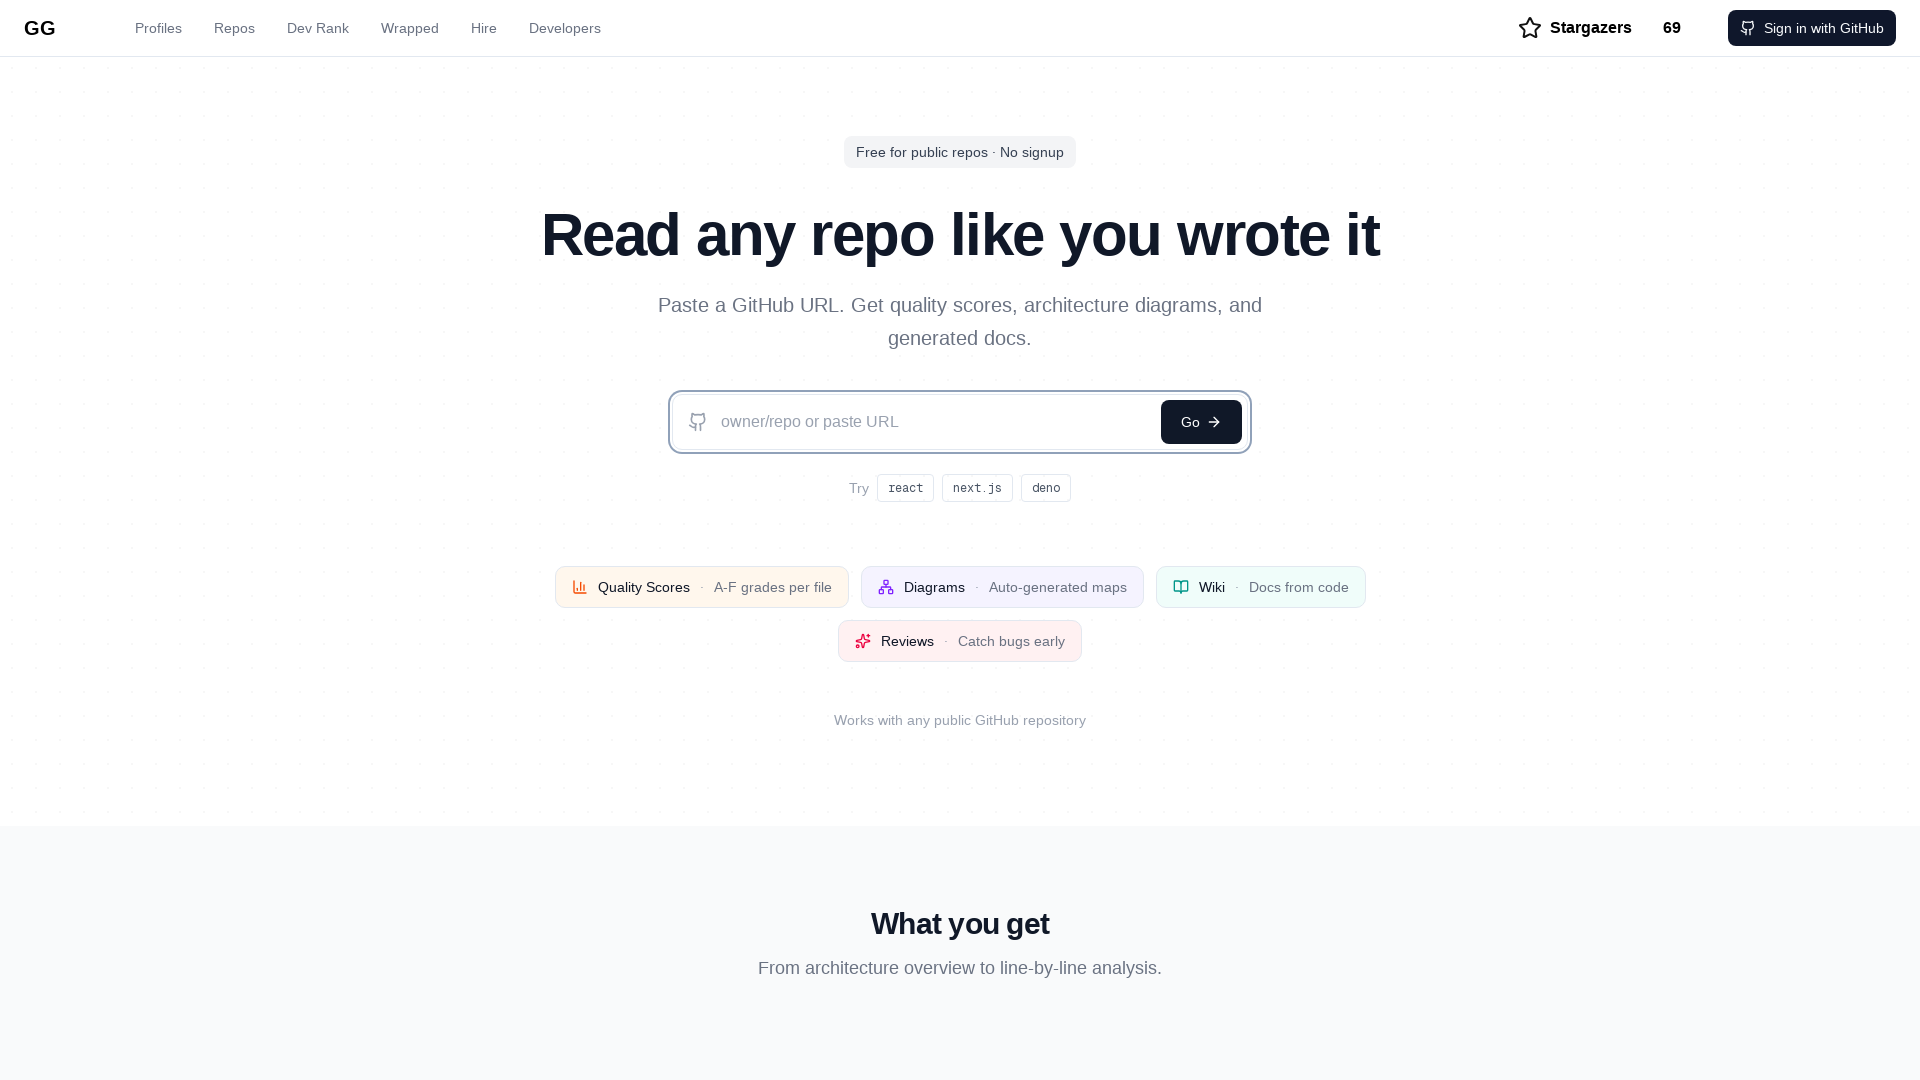

Set viewport size to 768x1024
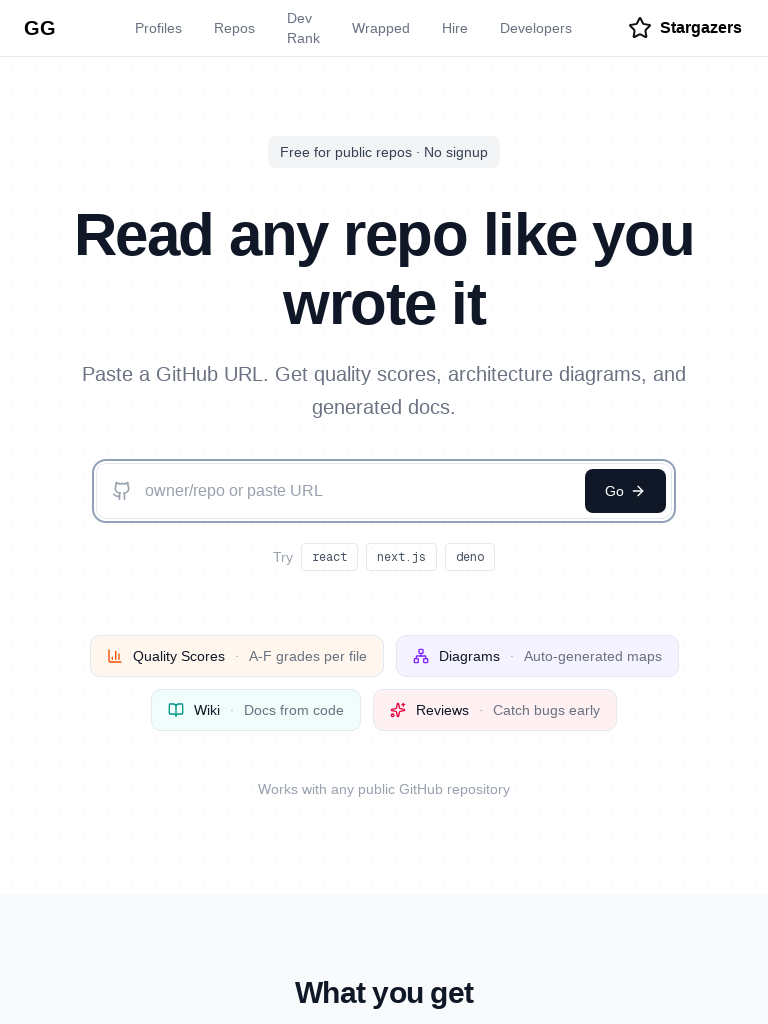

Waited 500ms for responsive layout changes
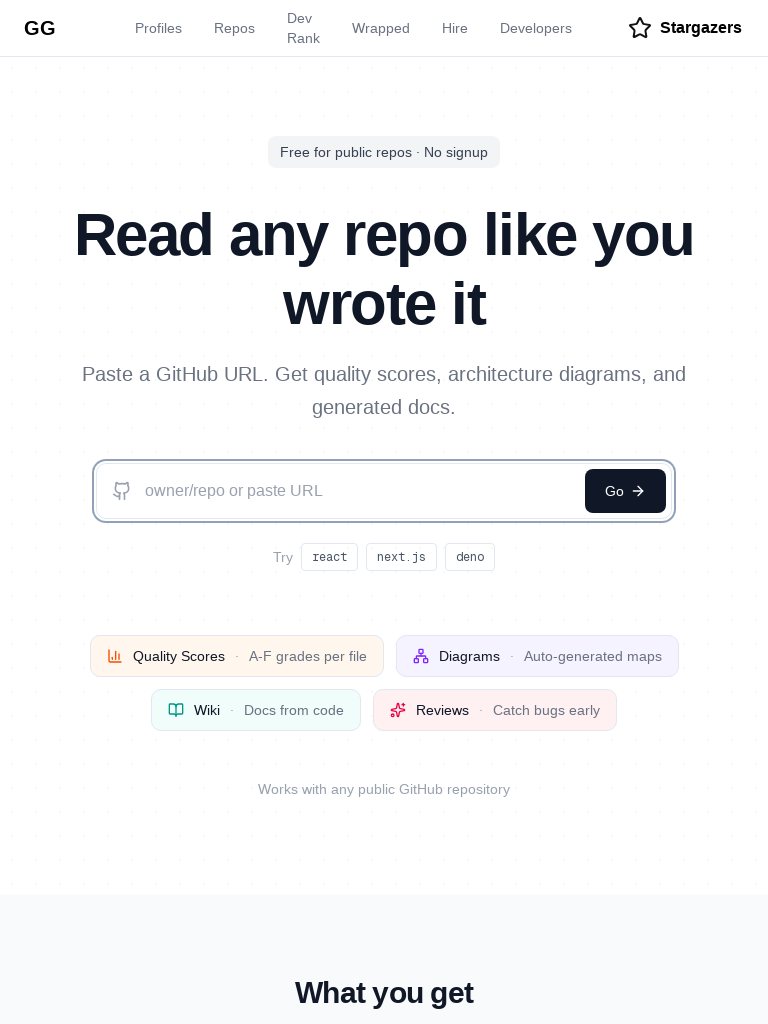

Verified page body is visible at 768x1024
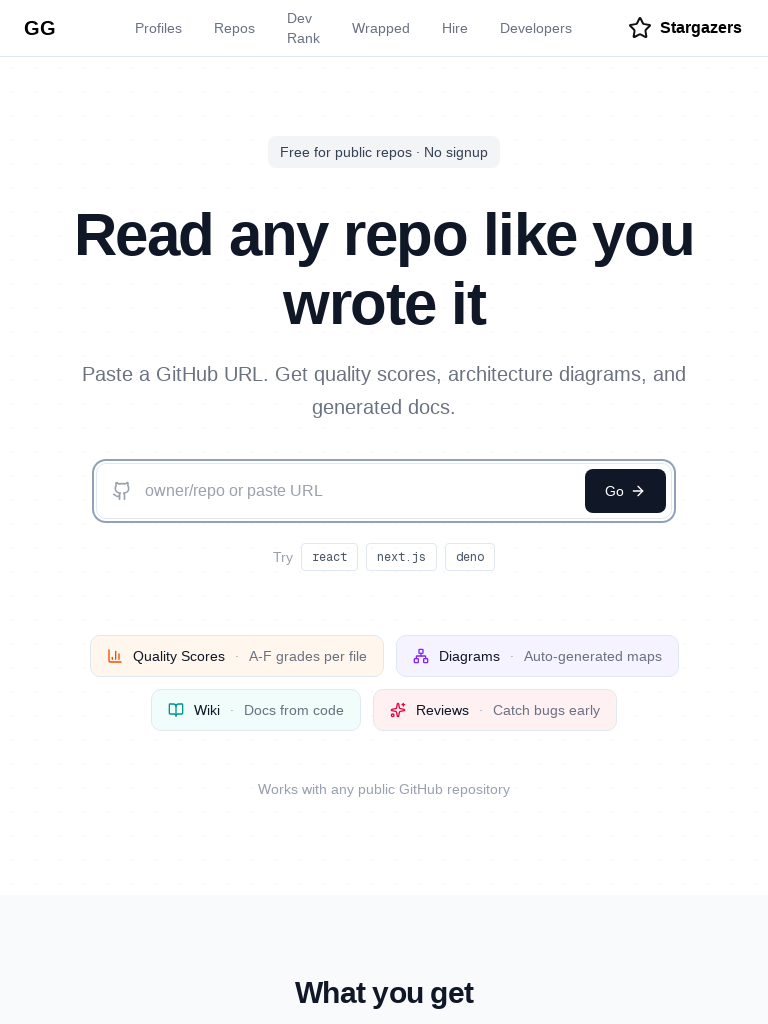

Set viewport size to 375x667
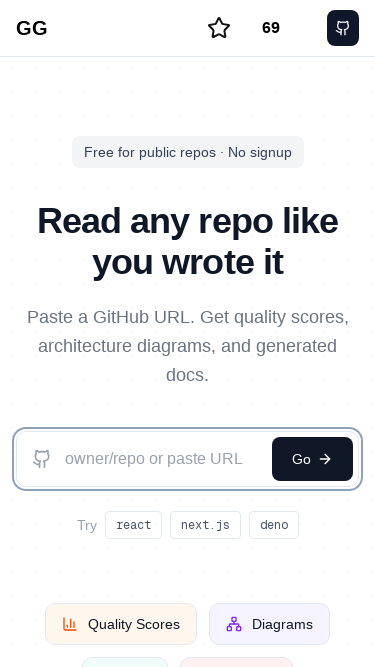

Waited 500ms for responsive layout changes
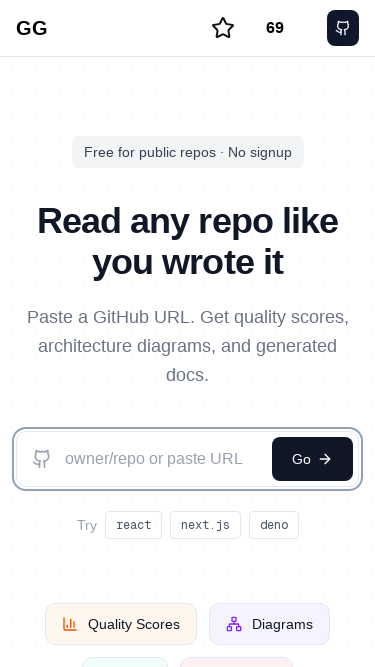

Verified page body is visible at 375x667
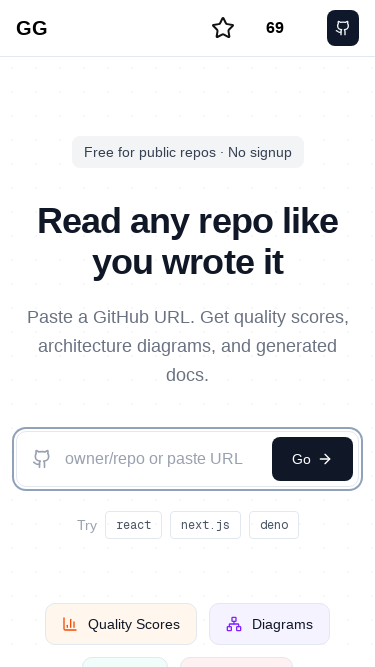

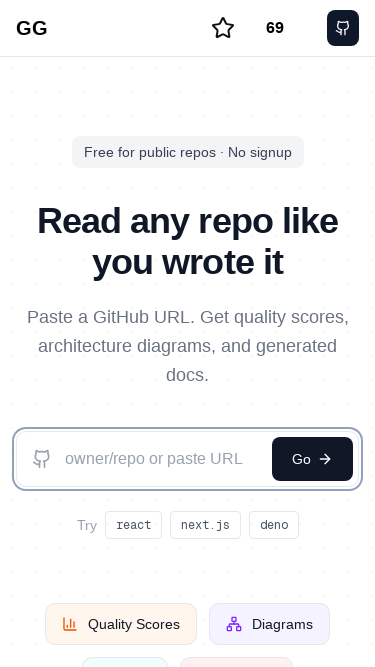